Tests drawing functionality on an HTML canvas by selecting the draw line tool and creating a line shape through mouse movements

Starting URL: http://www.htmlcanvasstudio.com/

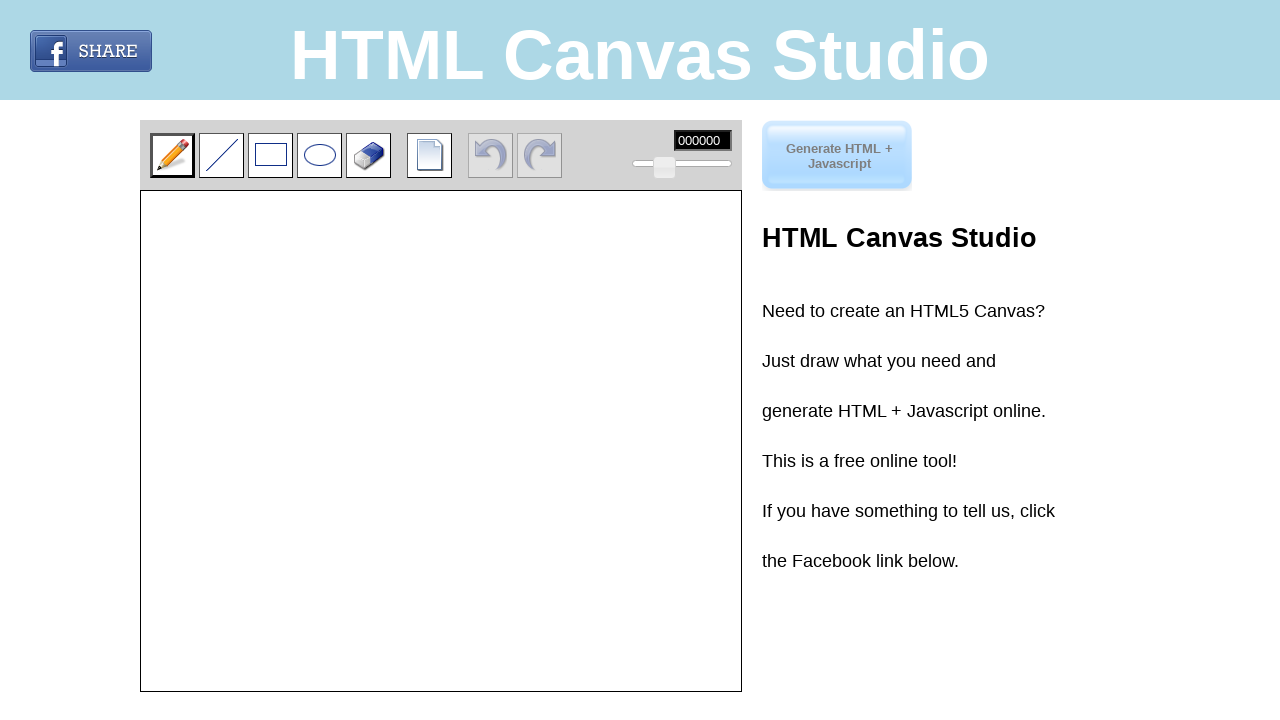

Clicked the draw line tool at (222, 155) on input[title='Draw a line']
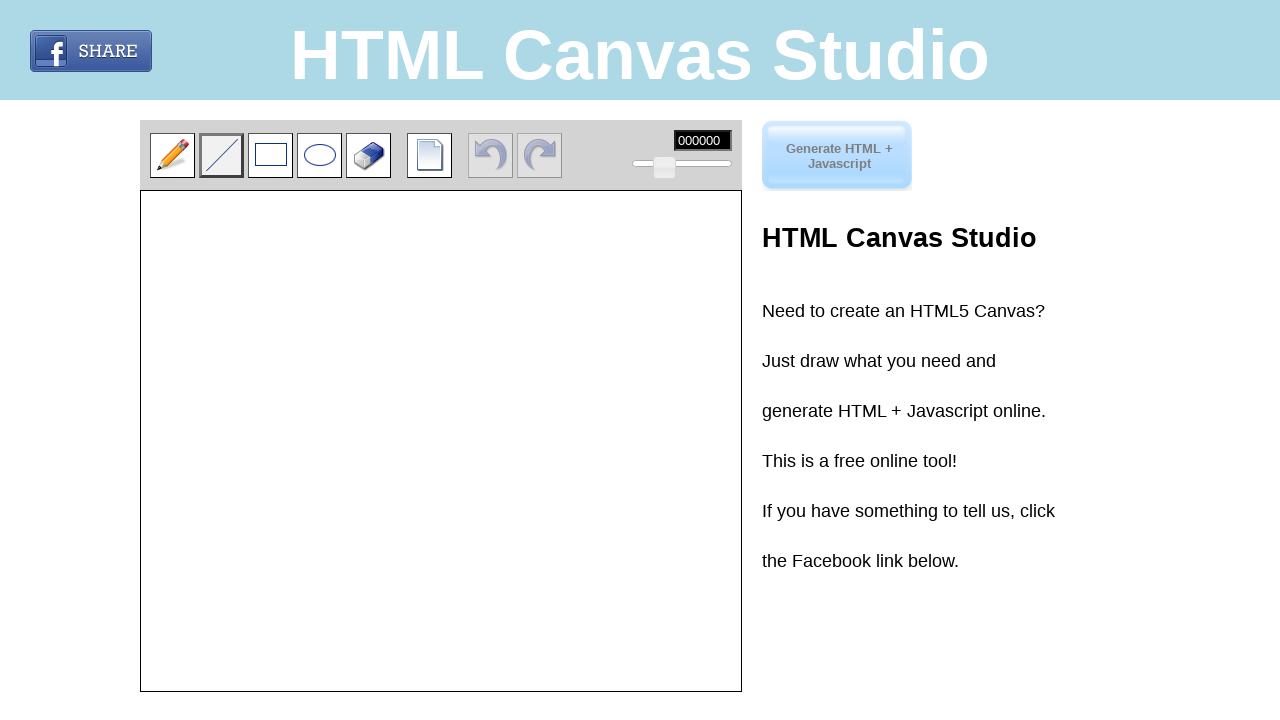

Retrieved canvas element position
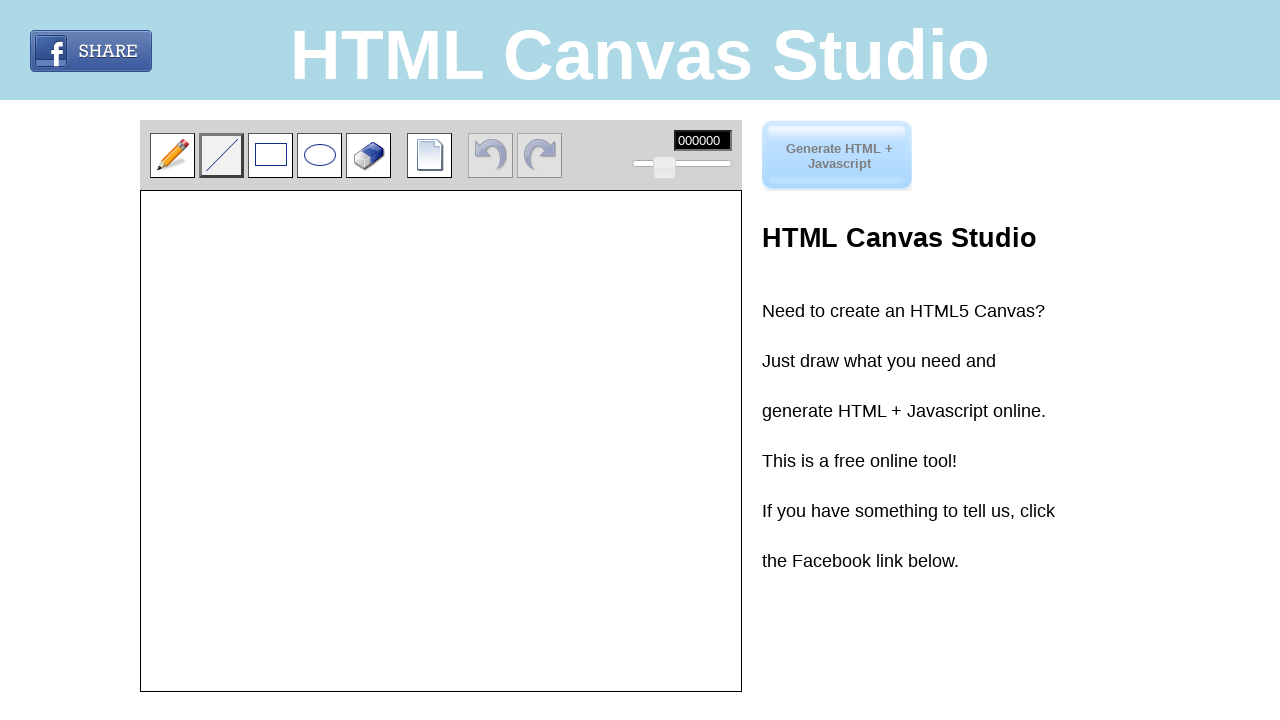

Moved mouse to center of canvas at (441, 441)
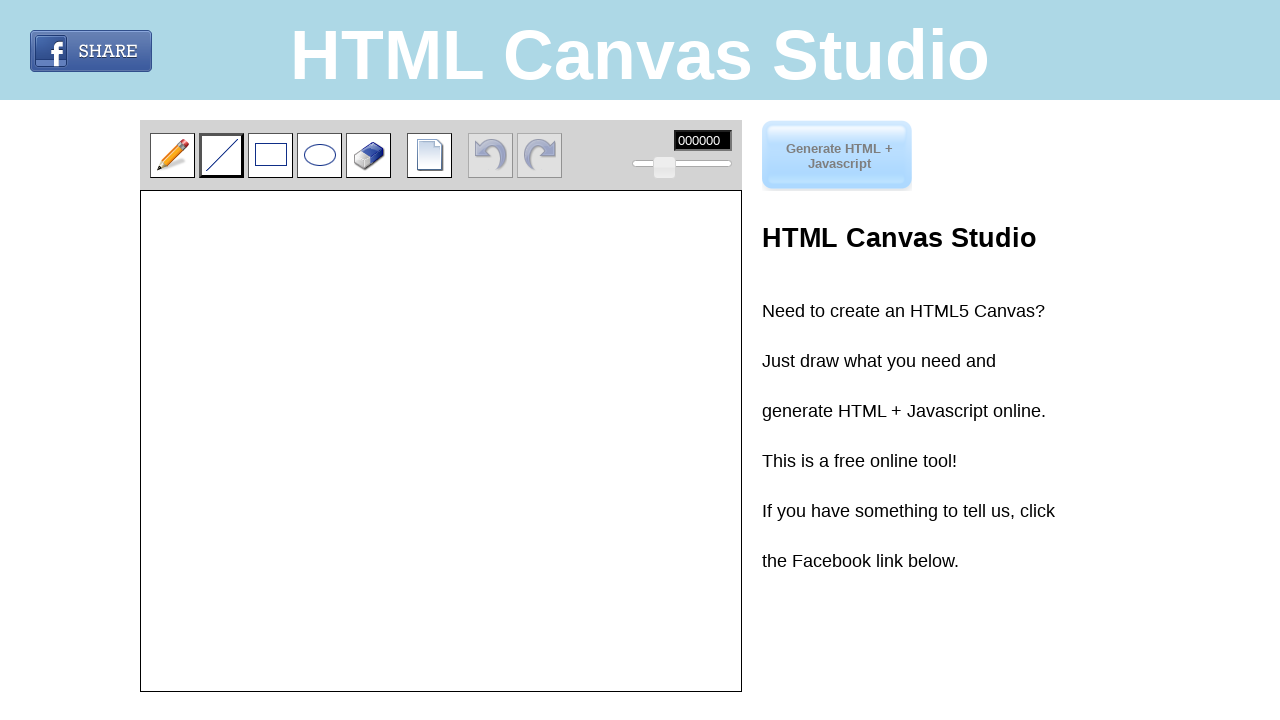

Pressed mouse button down to start drawing at (441, 441)
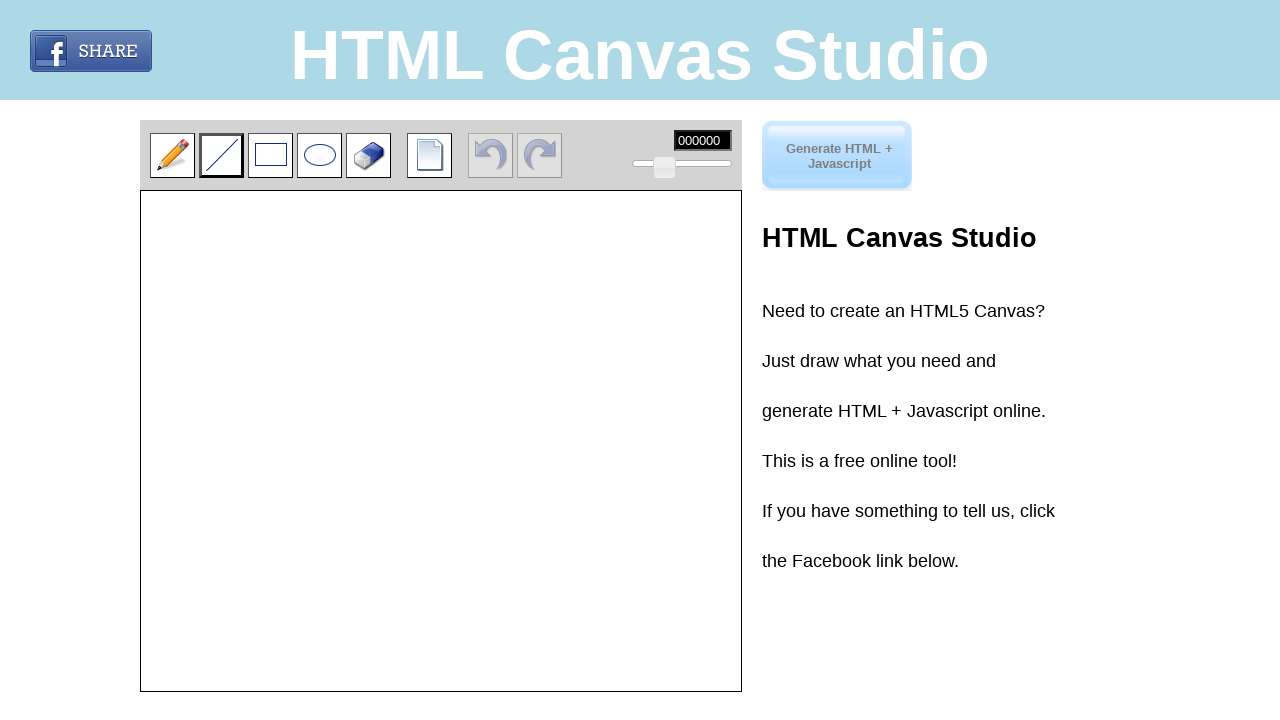

Dragged mouse to create first line segment at (591, 591)
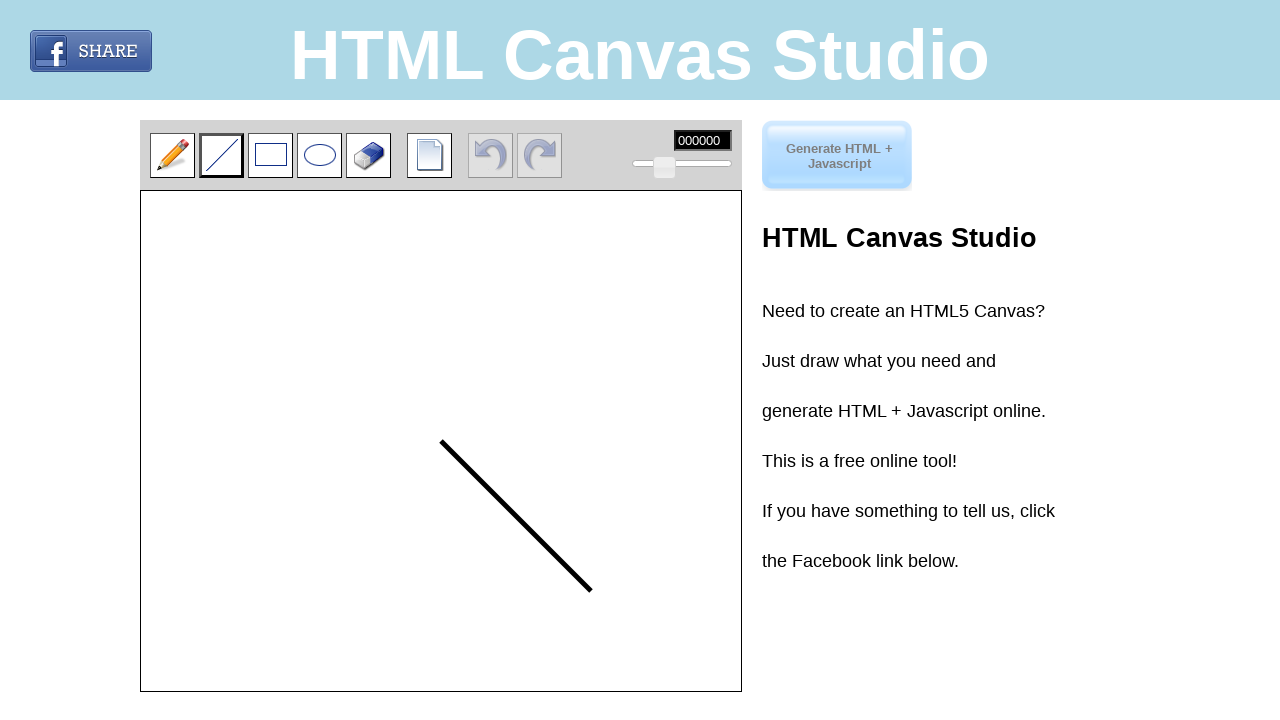

Dragged mouse to create second line segment at (611, 441)
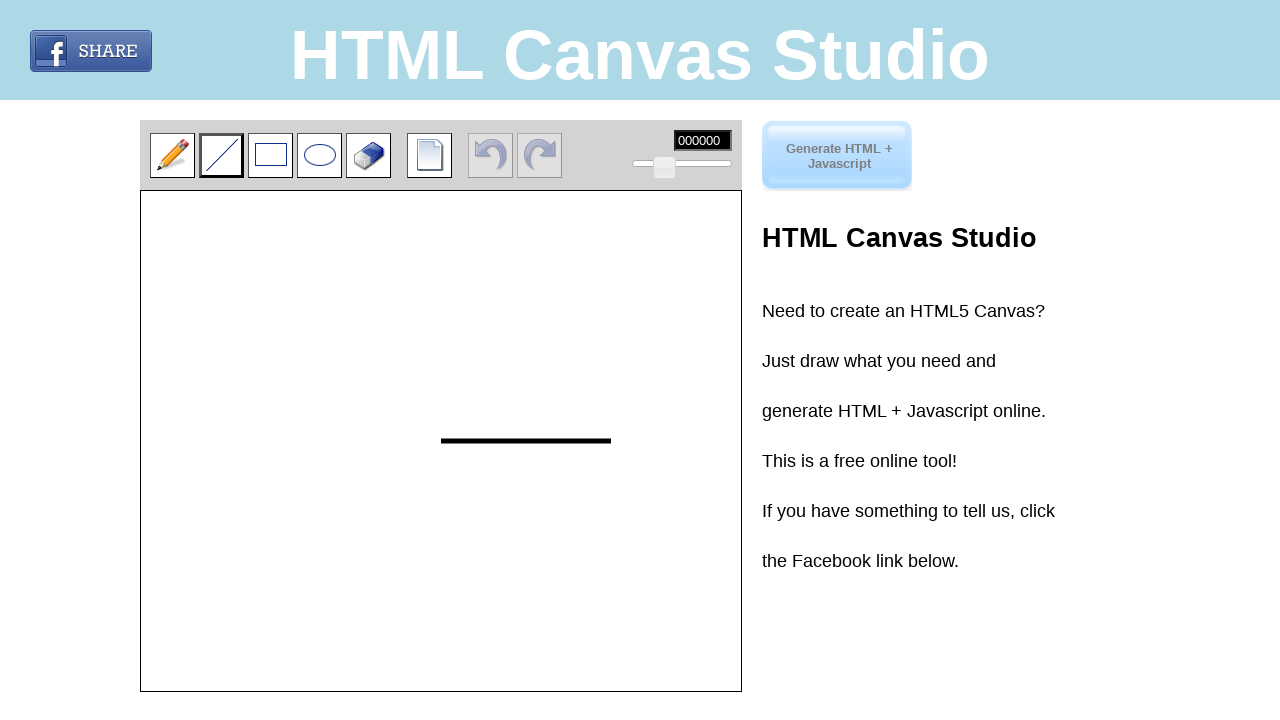

Released mouse button to complete line drawing at (611, 441)
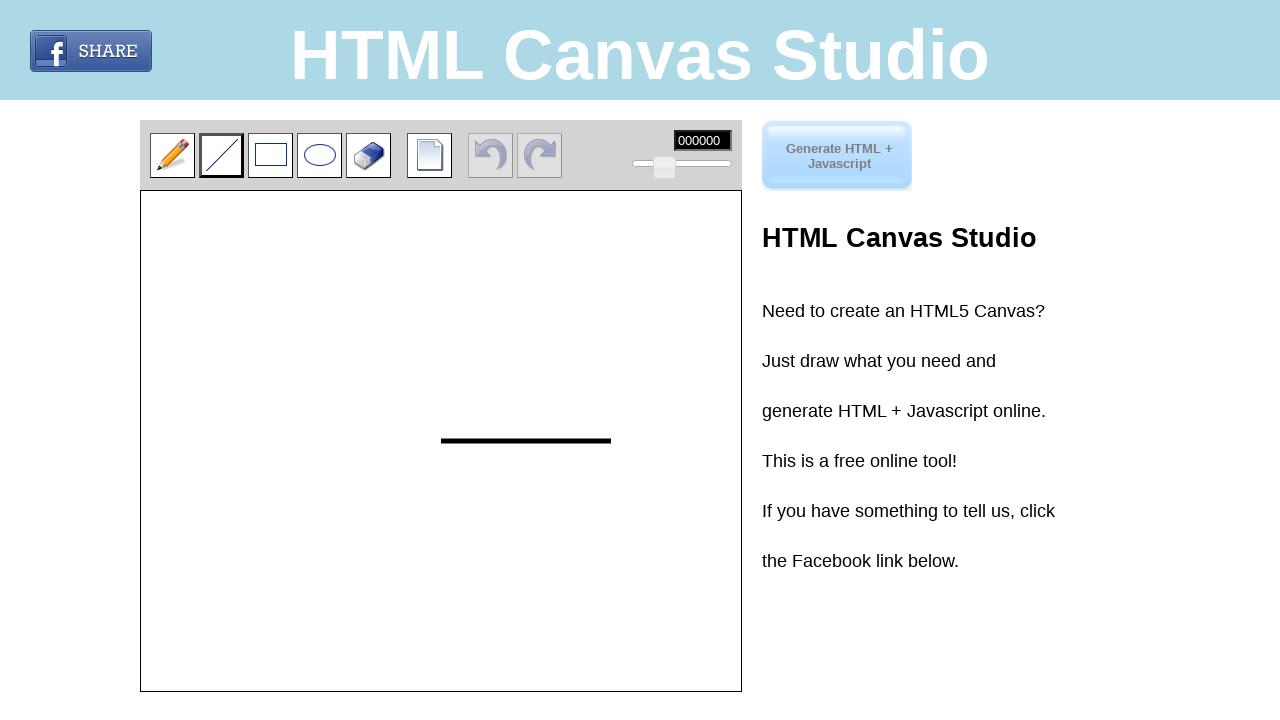

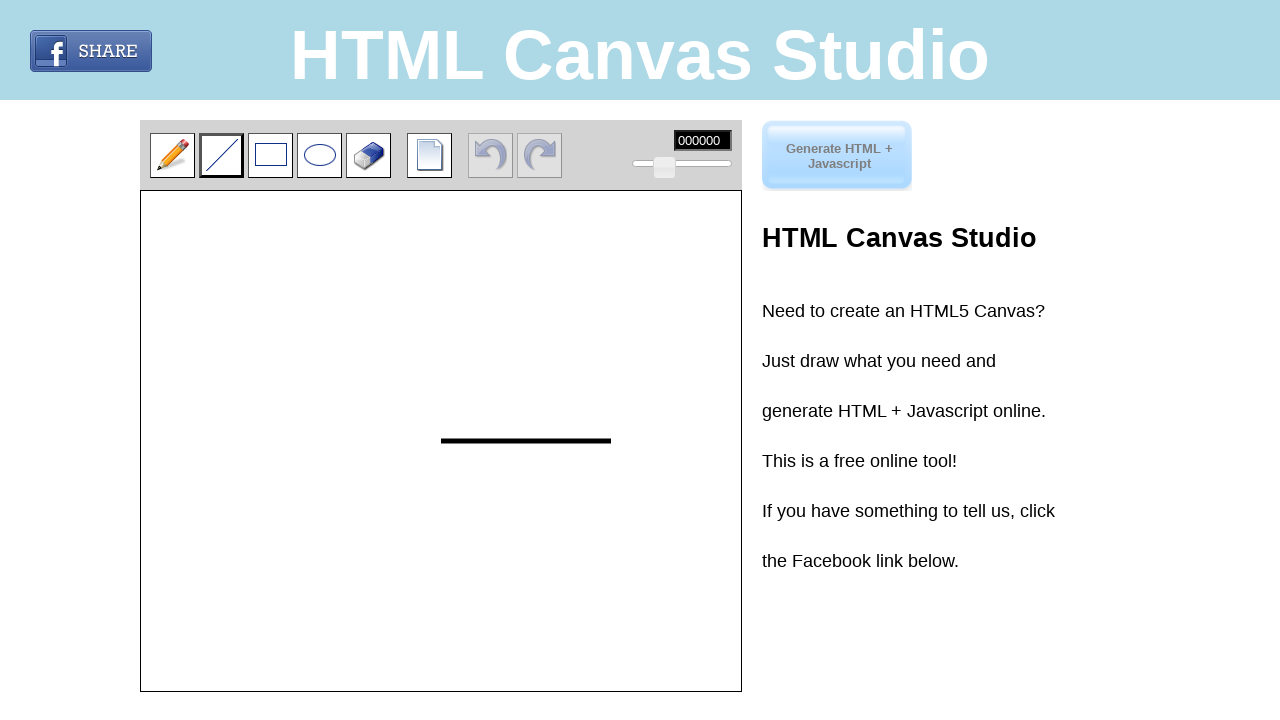